Tests dropdown selection functionality by selecting "QTP9" from one dropdown and "Energy14" from another dropdown on a demo page.

Starting URL: https://grotechminds.com/dropdown/

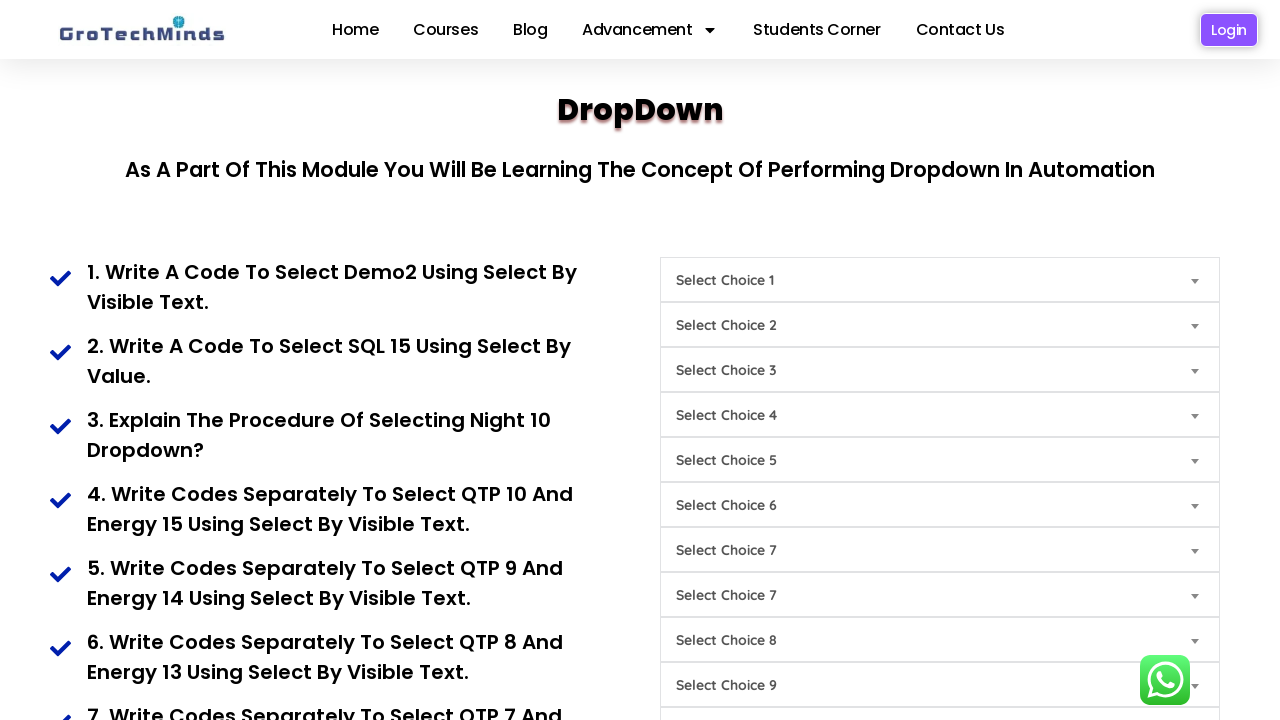

Navigated to Grotechminds dropdown demo page
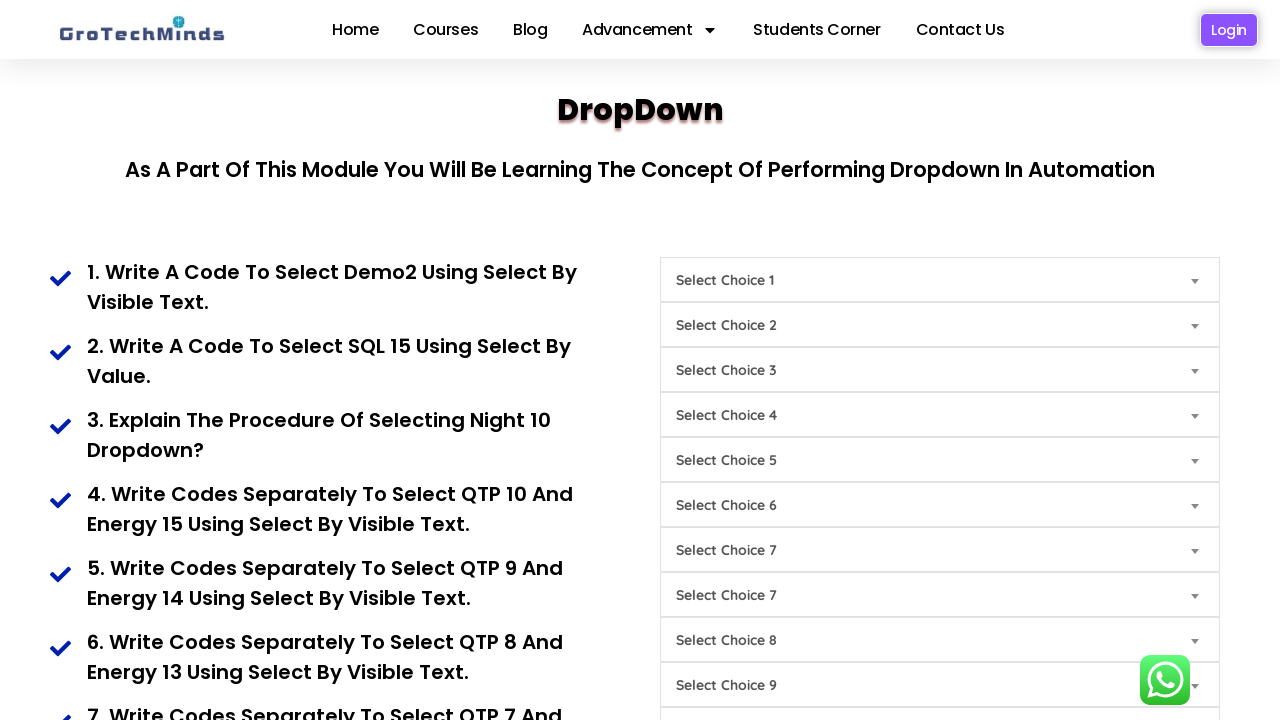

Selected 'QTP9' from the first dropdown (Choice8) on #Choice8
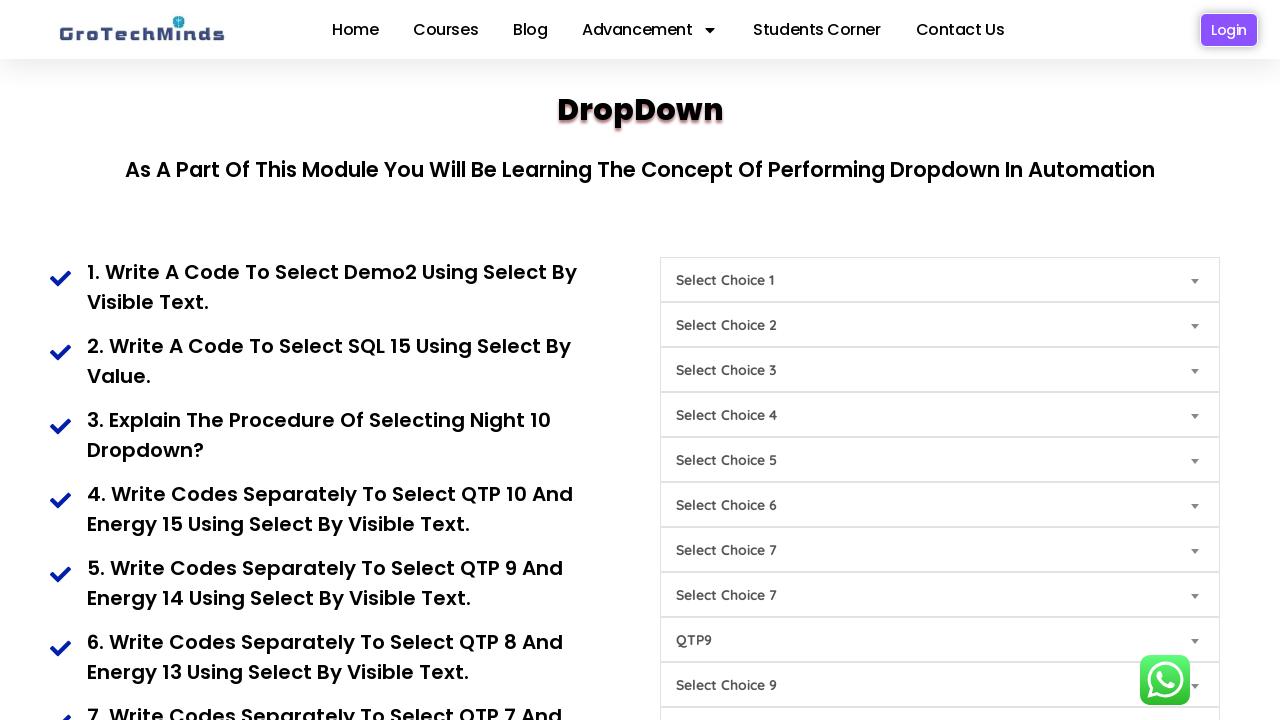

Selected 'Energy14' from the second dropdown (Choice4) on #Choice4
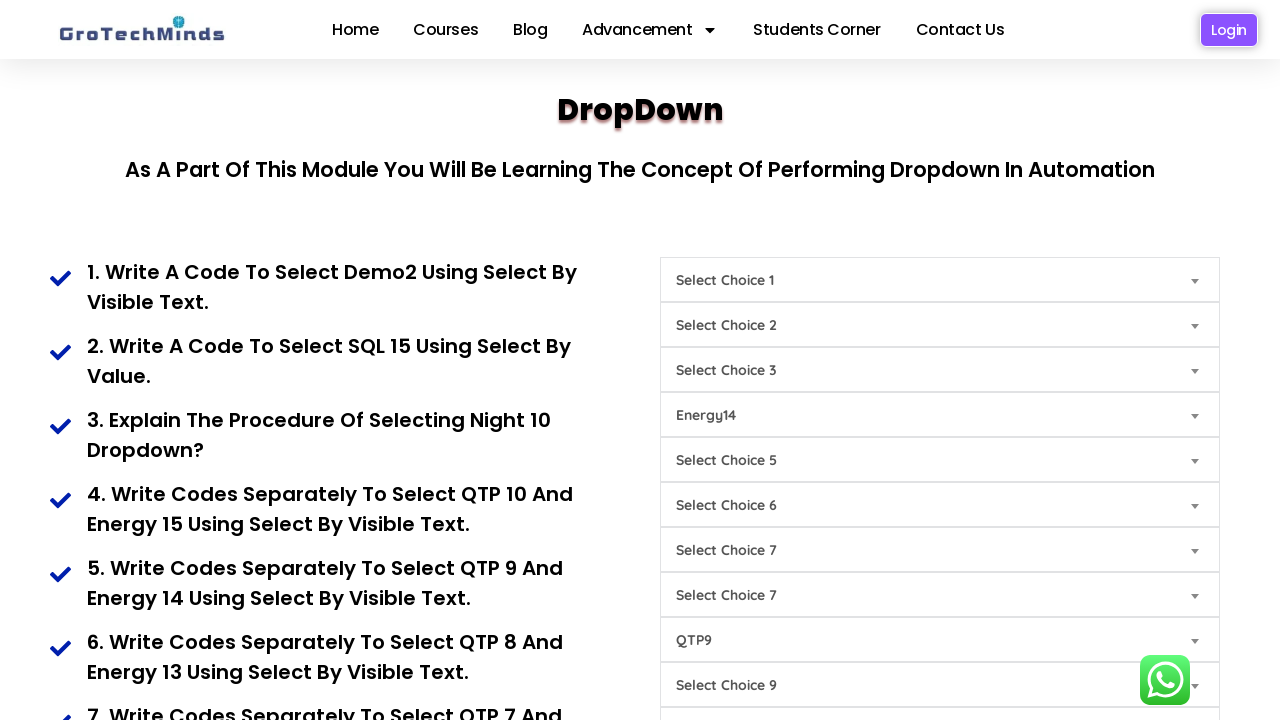

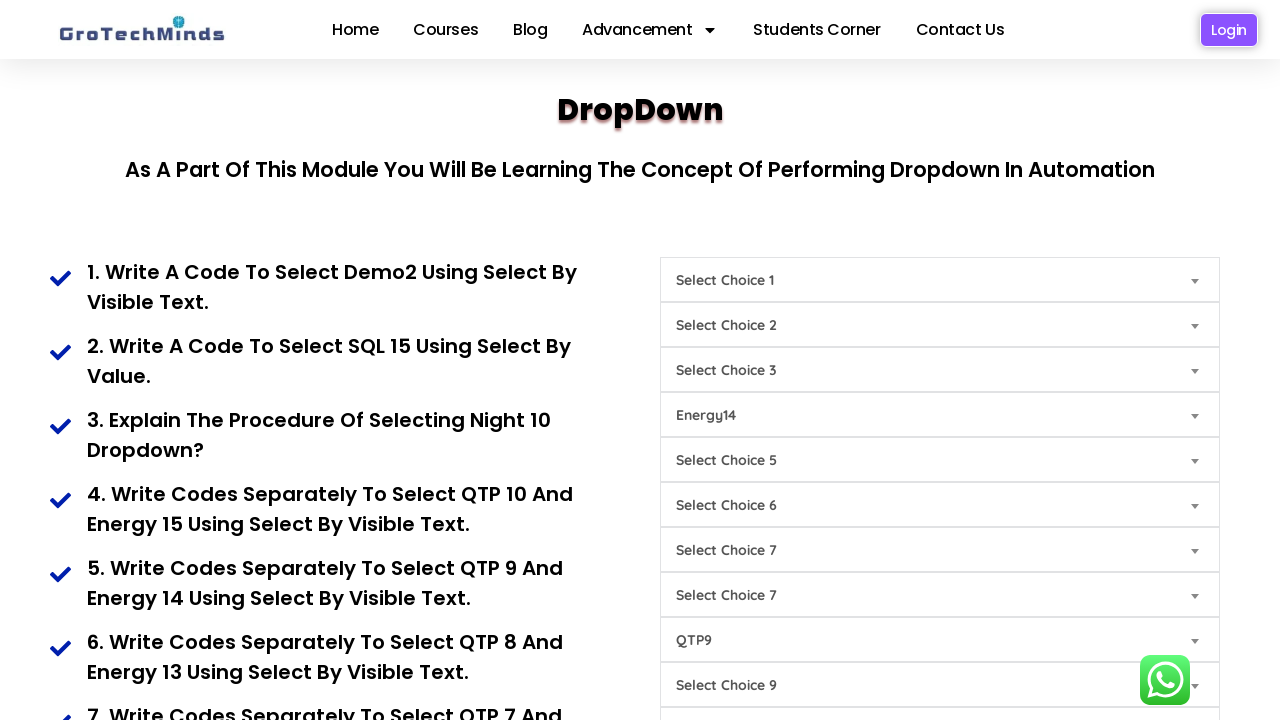